Tests navigation by clicking on the 'Form Authentication' link from the main page of the-internet.herokuapp.com demo site

Starting URL: https://the-internet.herokuapp.com

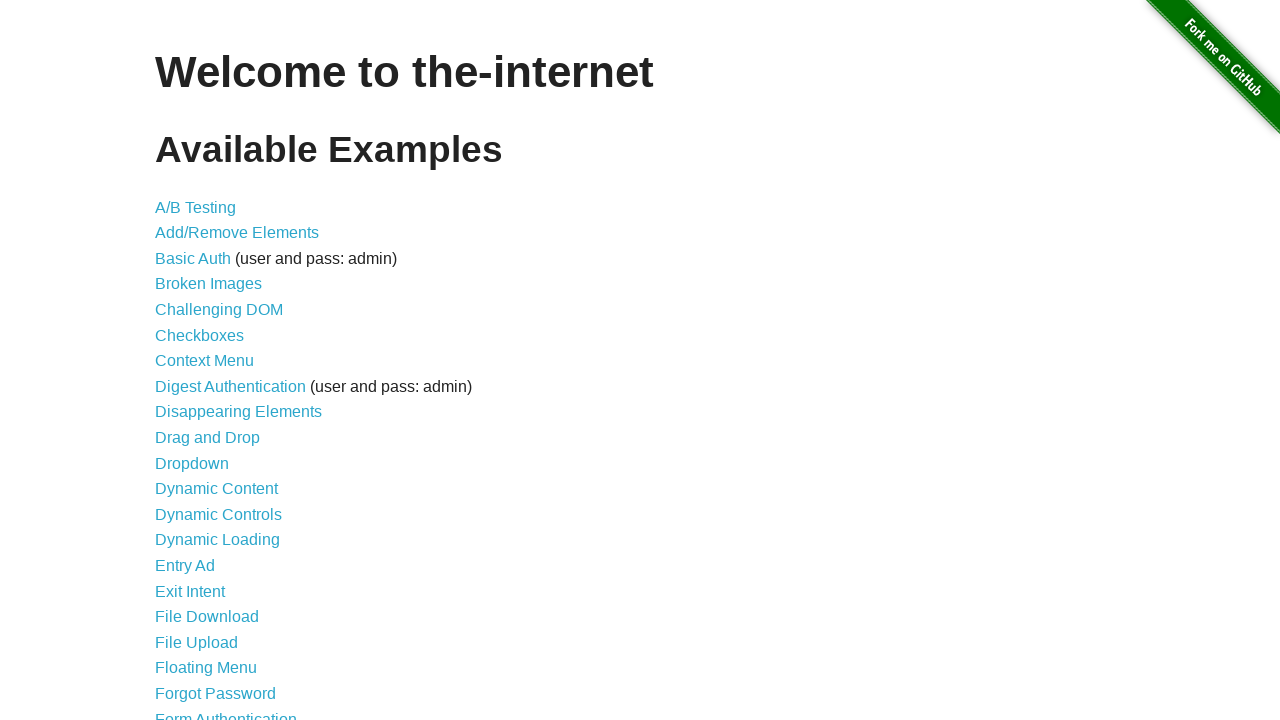

Clicked on 'Form Authentication' link at (226, 712) on text=Form Authentication
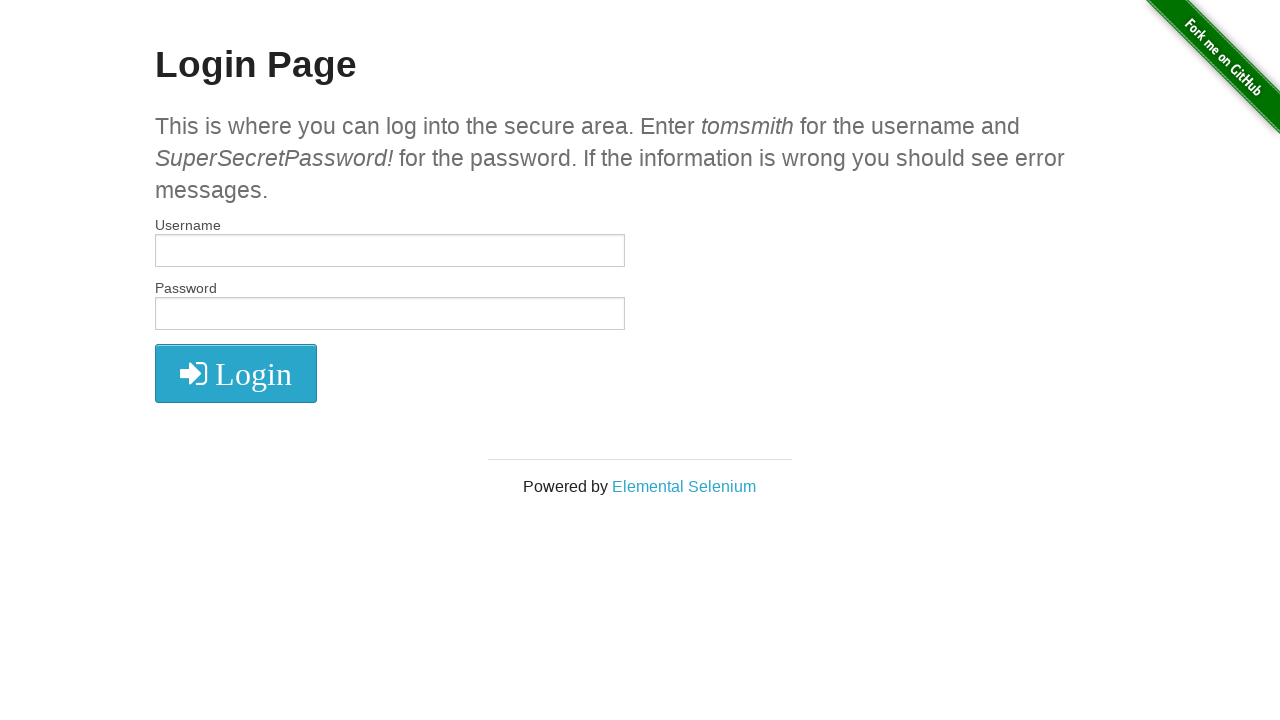

Form Authentication page loaded (domcontentloaded)
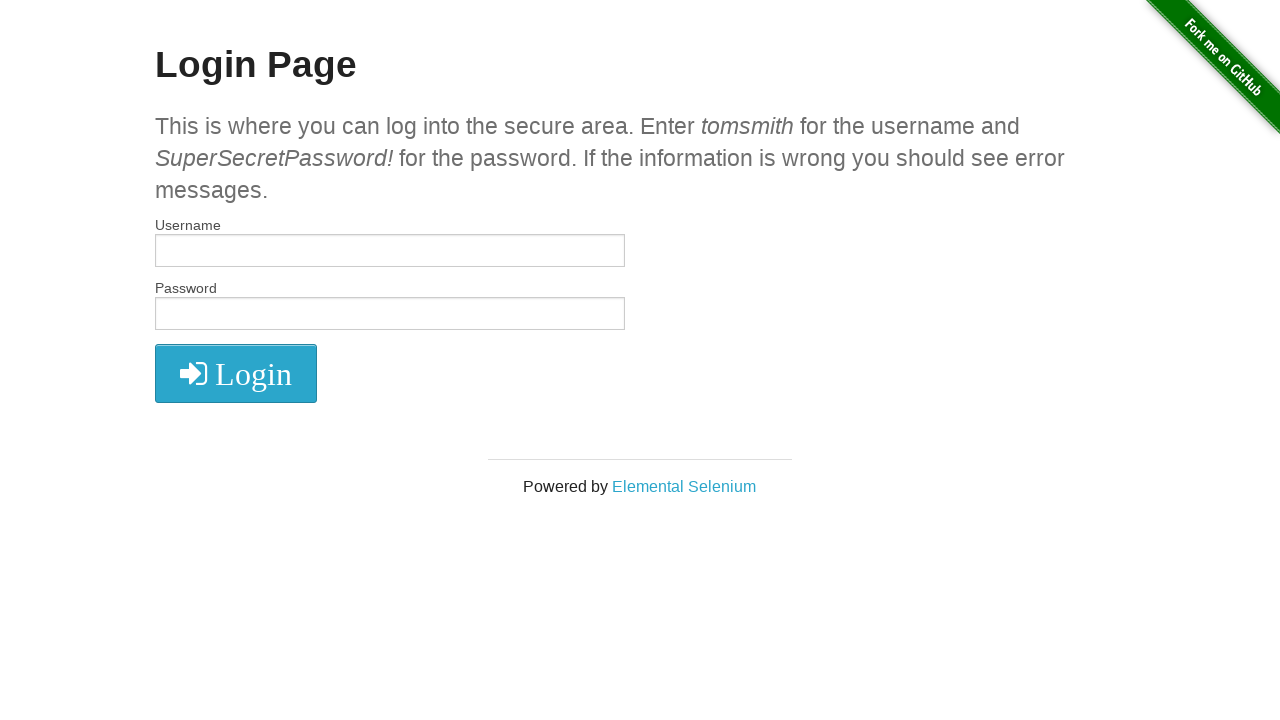

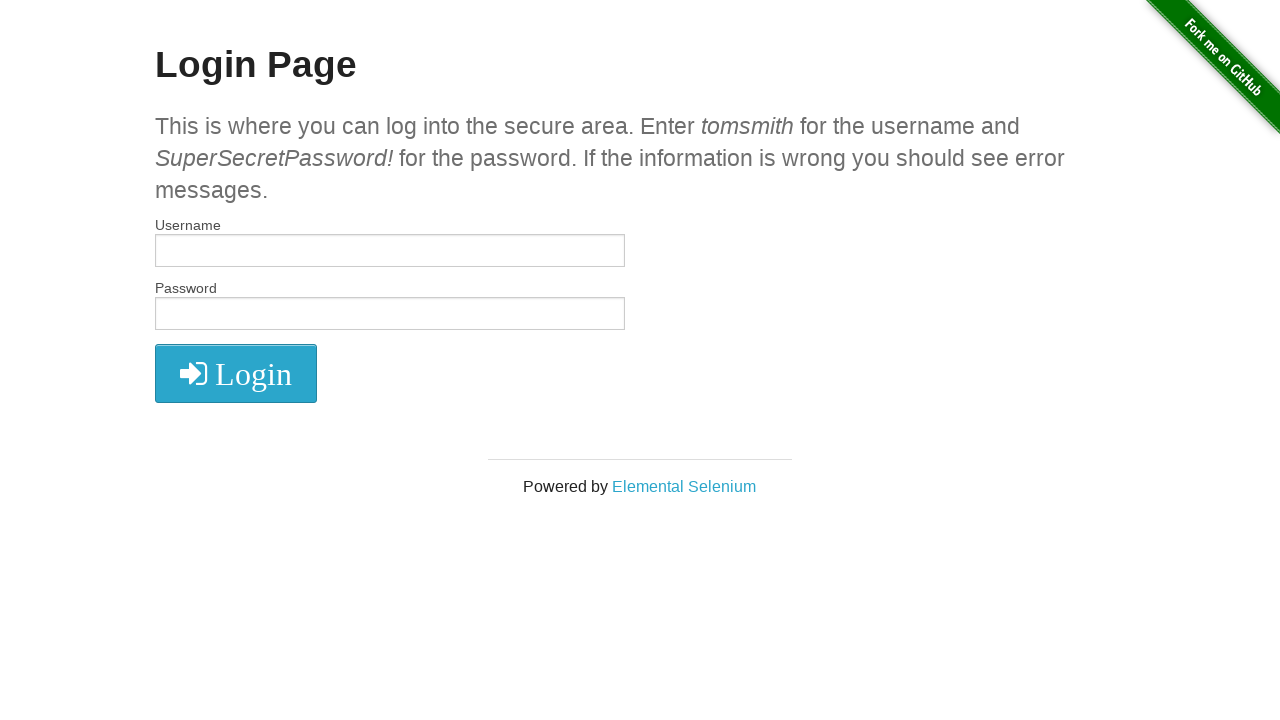